Tests e-commerce site functionality by navigating to laptops category, adding a MacBook Pro to cart, opening and closing the contact modal, and returning to the home page.

Starting URL: https://www.demoblaze.com/

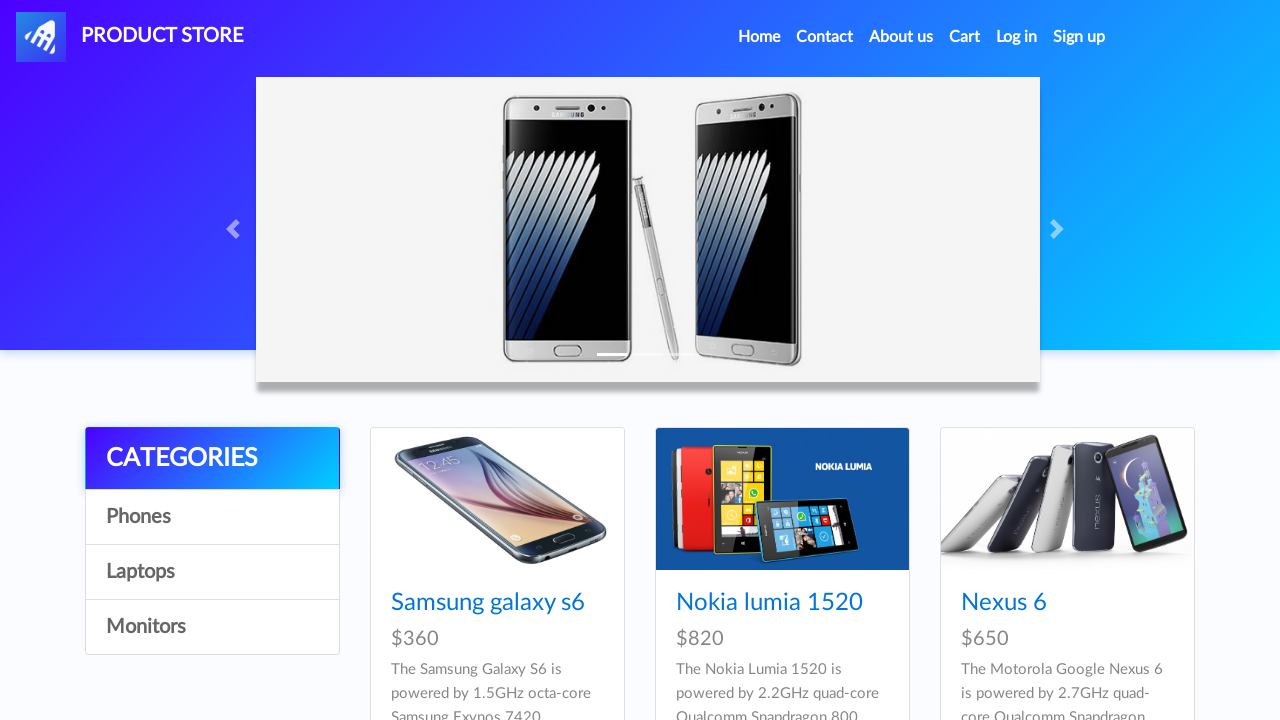

Clicked on Laptops category at (212, 572) on text=Laptops
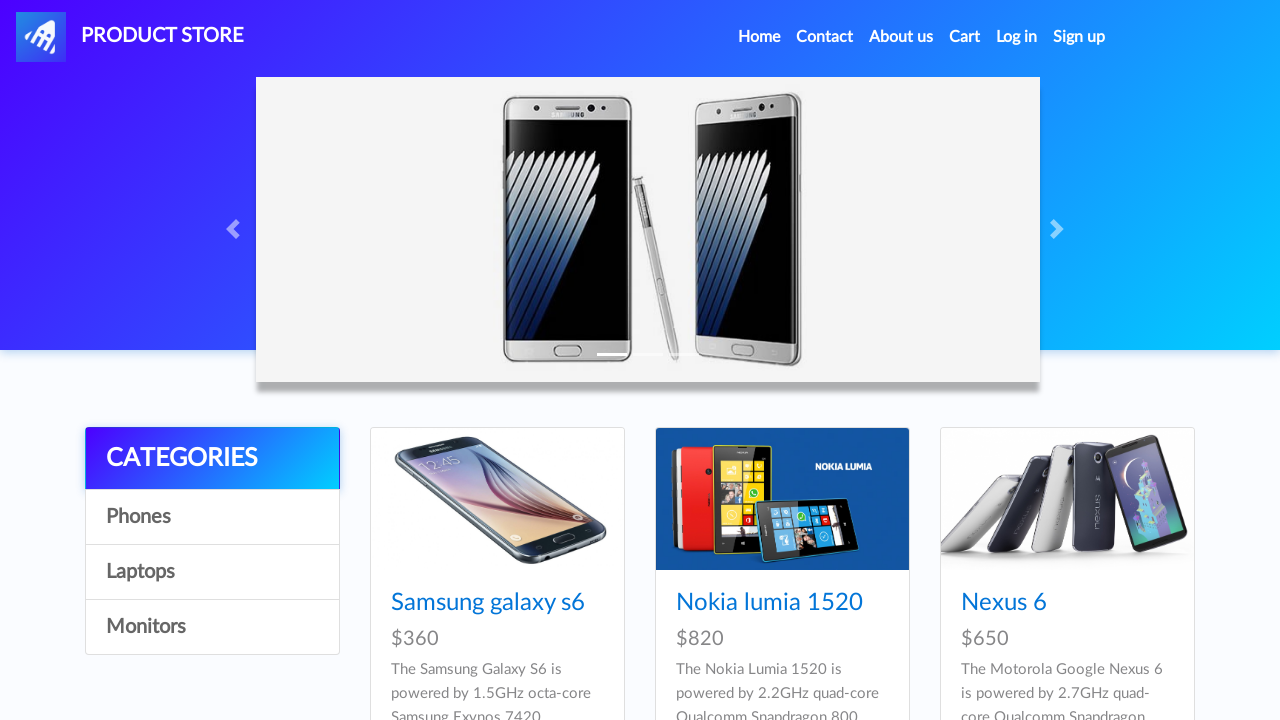

Laptops category loaded and MacBook Pro product appeared
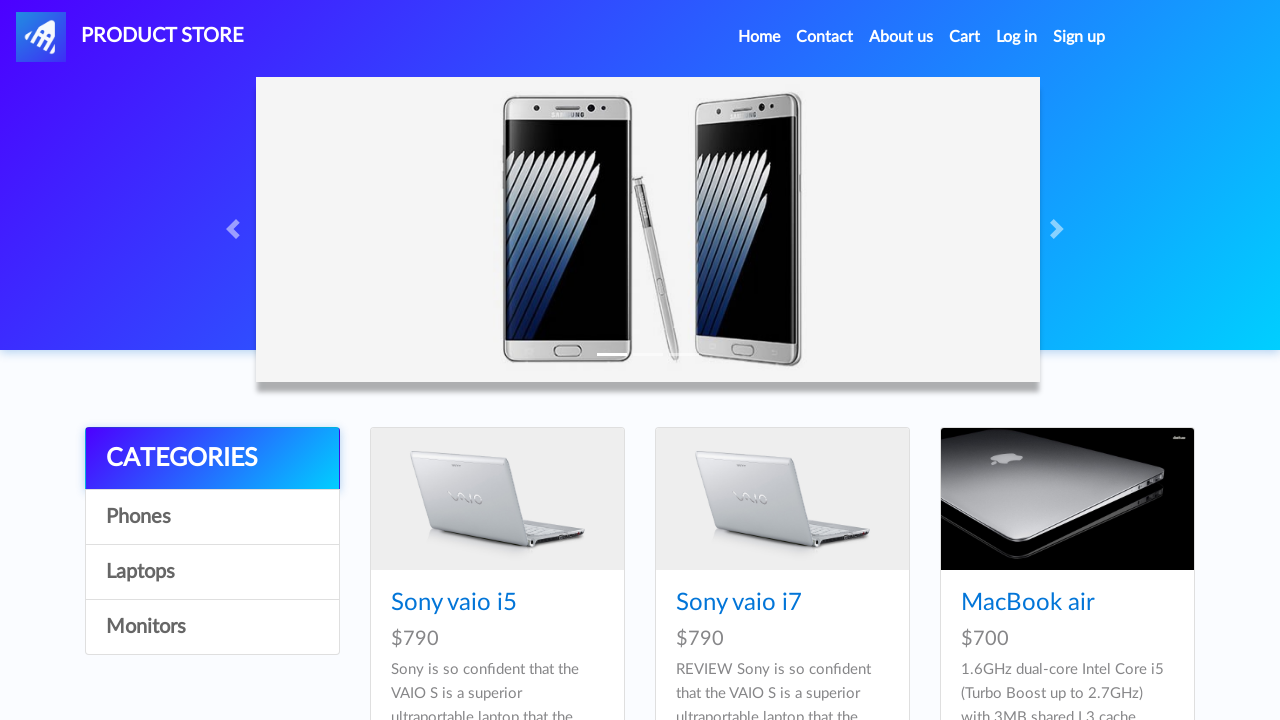

Clicked on MacBook Pro product at (1033, 361) on a:has-text("MacBook Pro")
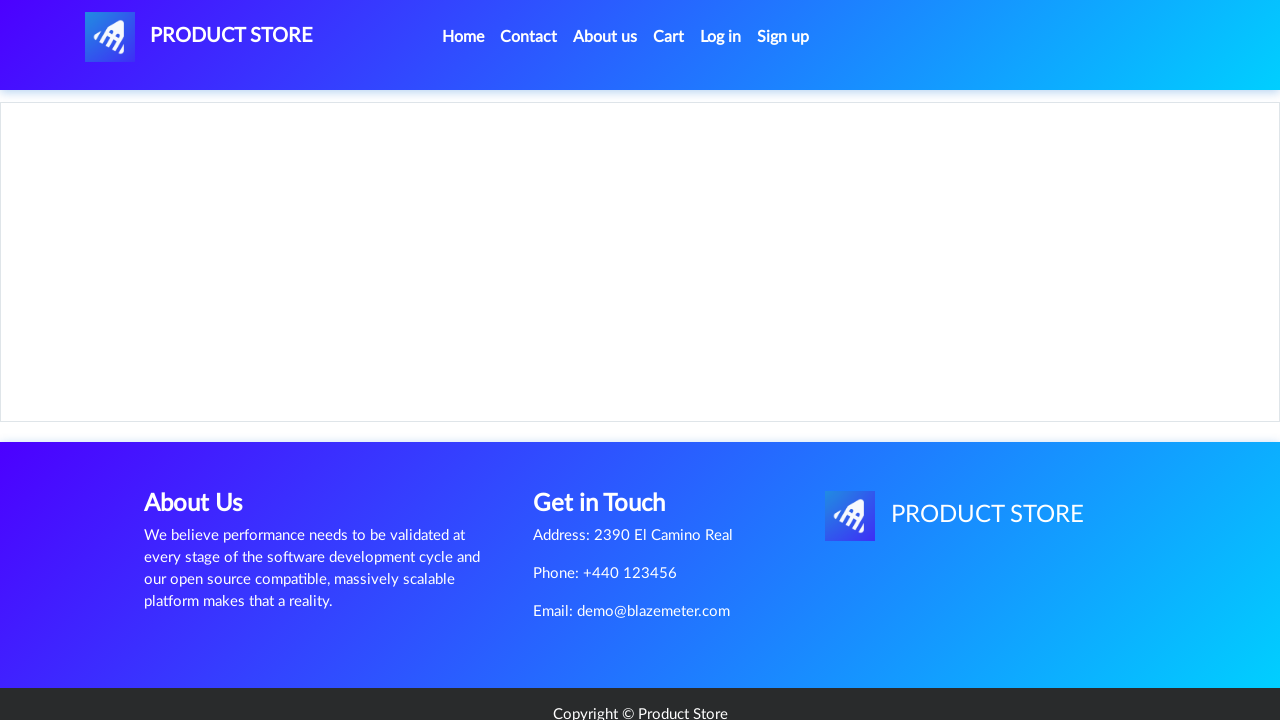

MacBook Pro product page loaded with Add to cart button
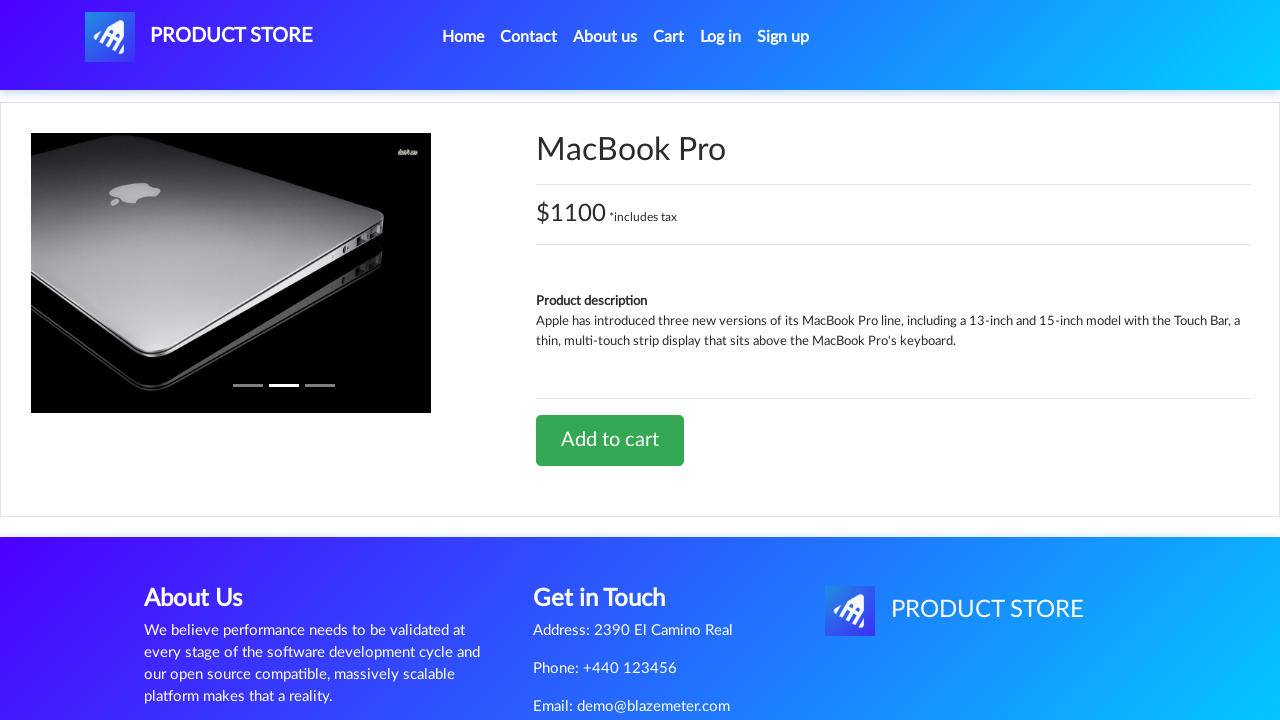

Set up dialog handler to dismiss confirmation
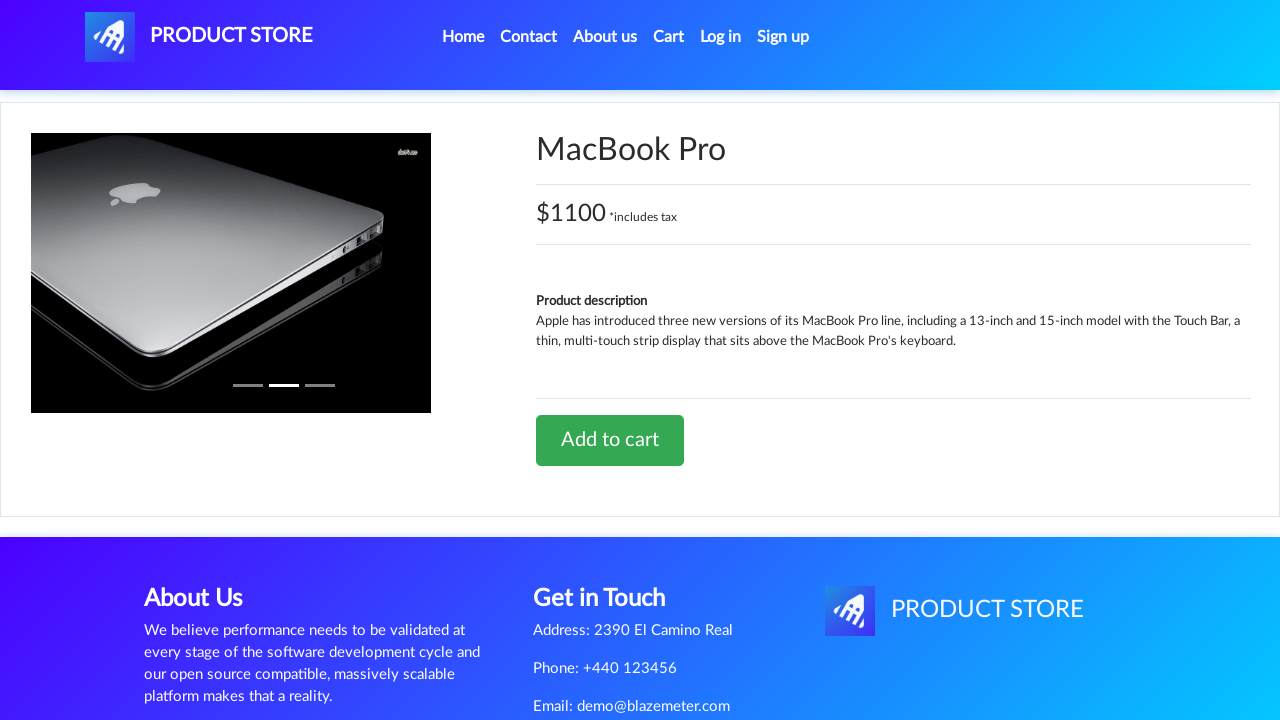

Clicked Add to cart button for MacBook Pro at (610, 440) on text=Add to cart
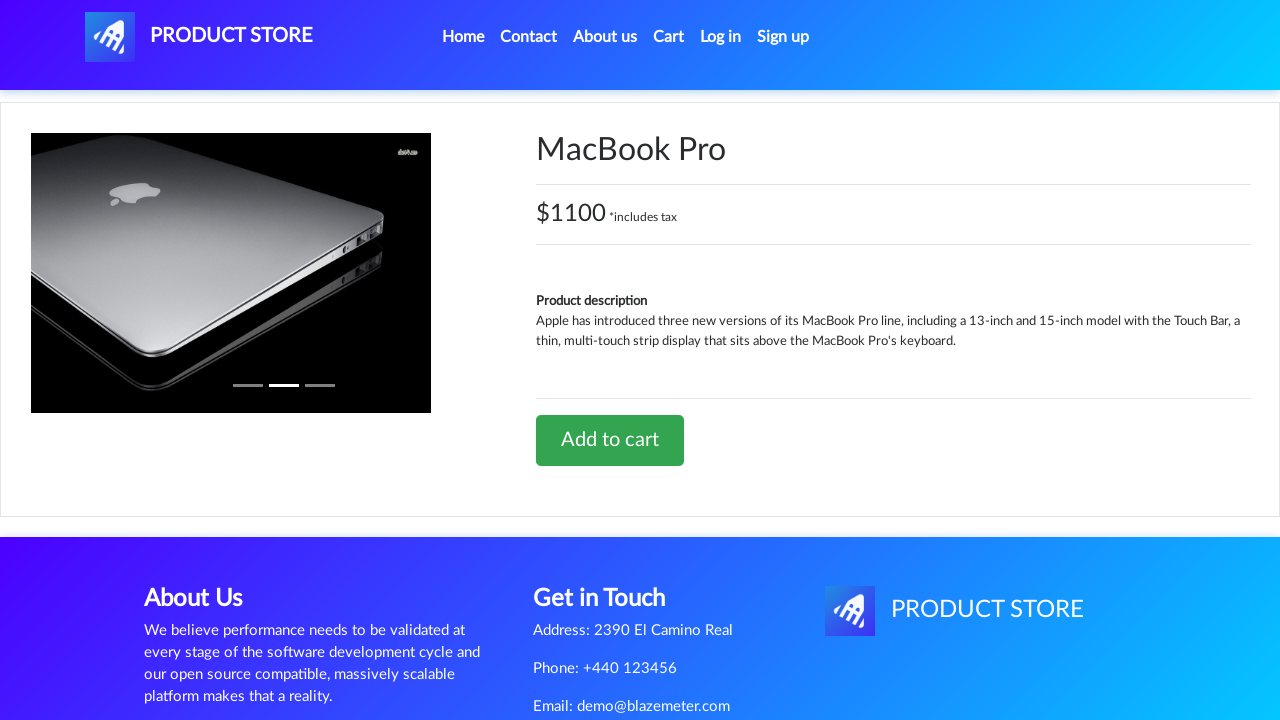

Waited for dialog confirmation to be processed
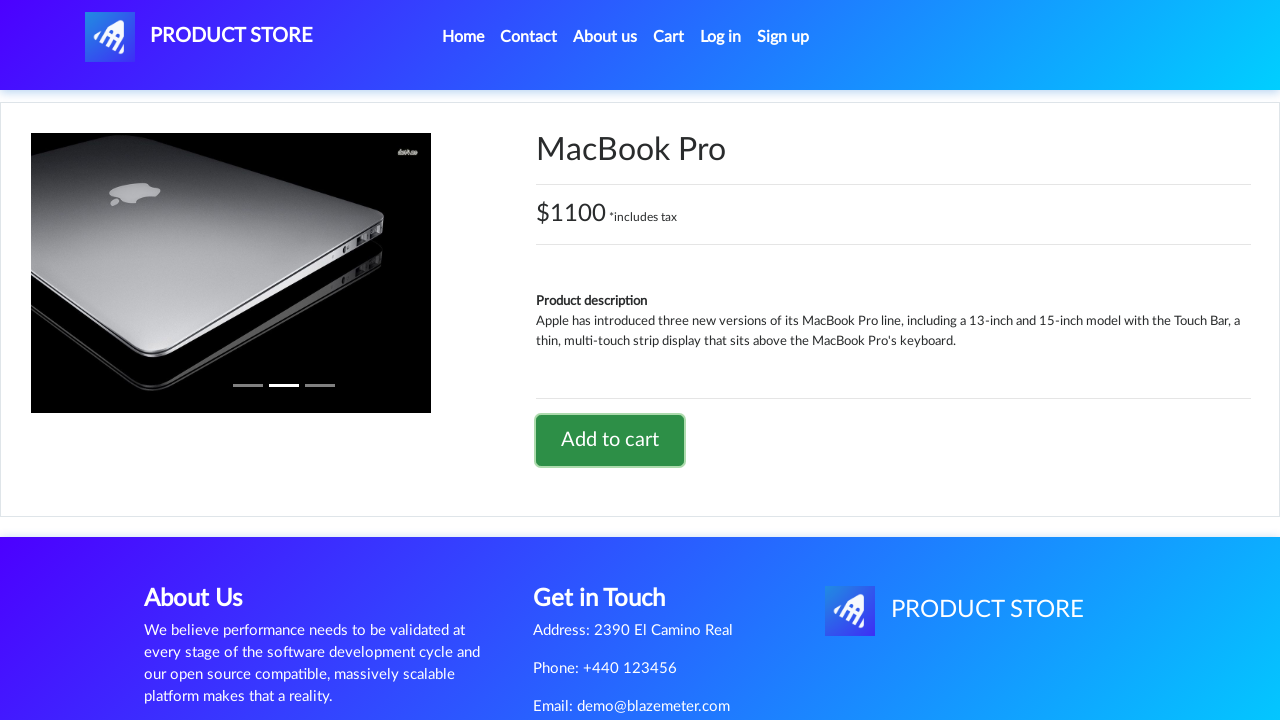

Clicked on Contact link to open contact modal at (529, 37) on a:has-text("Contact")
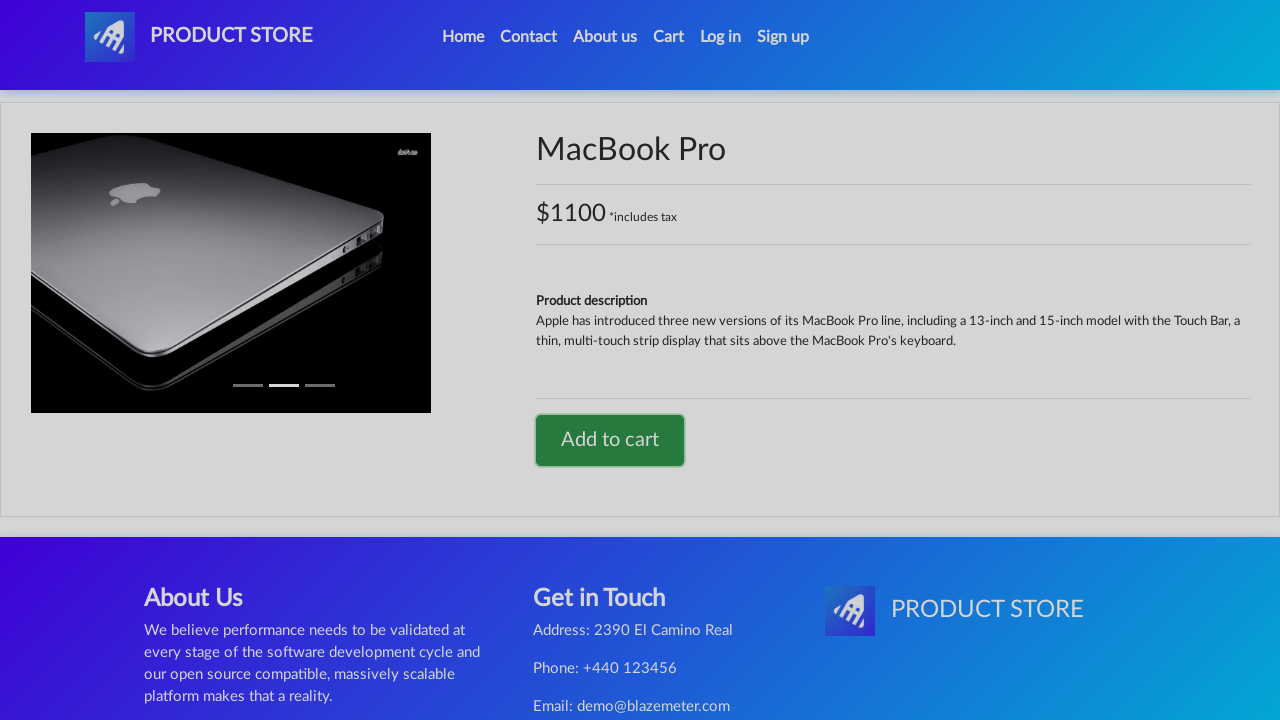

Contact modal opened and Close button appeared
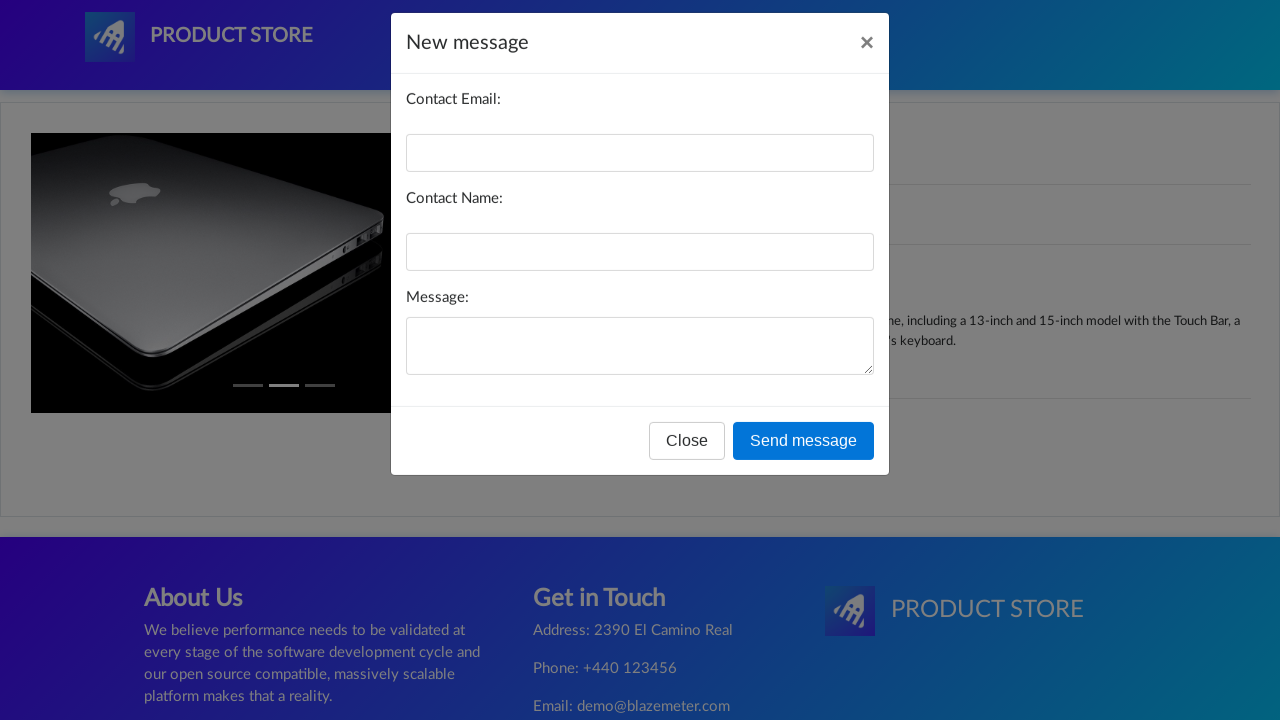

Clicked Close button to dismiss contact modal at (687, 459) on text=Close
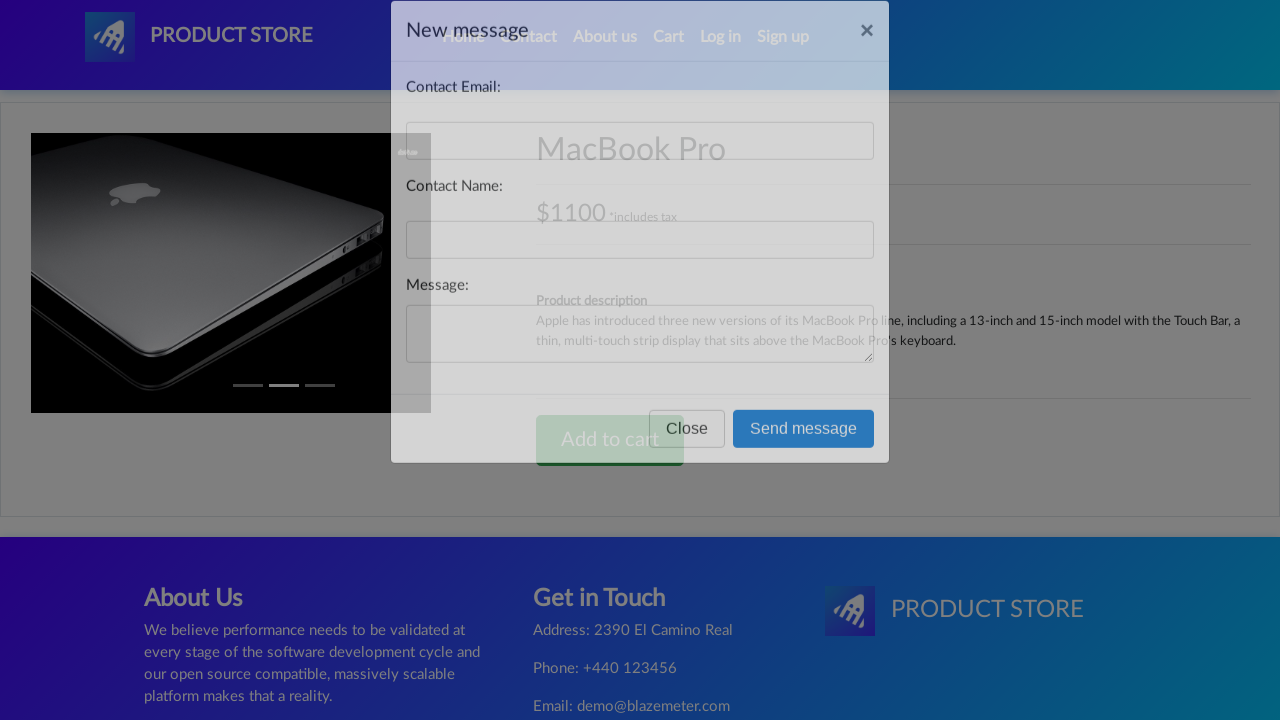

Clicked PRODUCT STORE logo to return to home page at (199, 37) on text=PRODUCT STORE
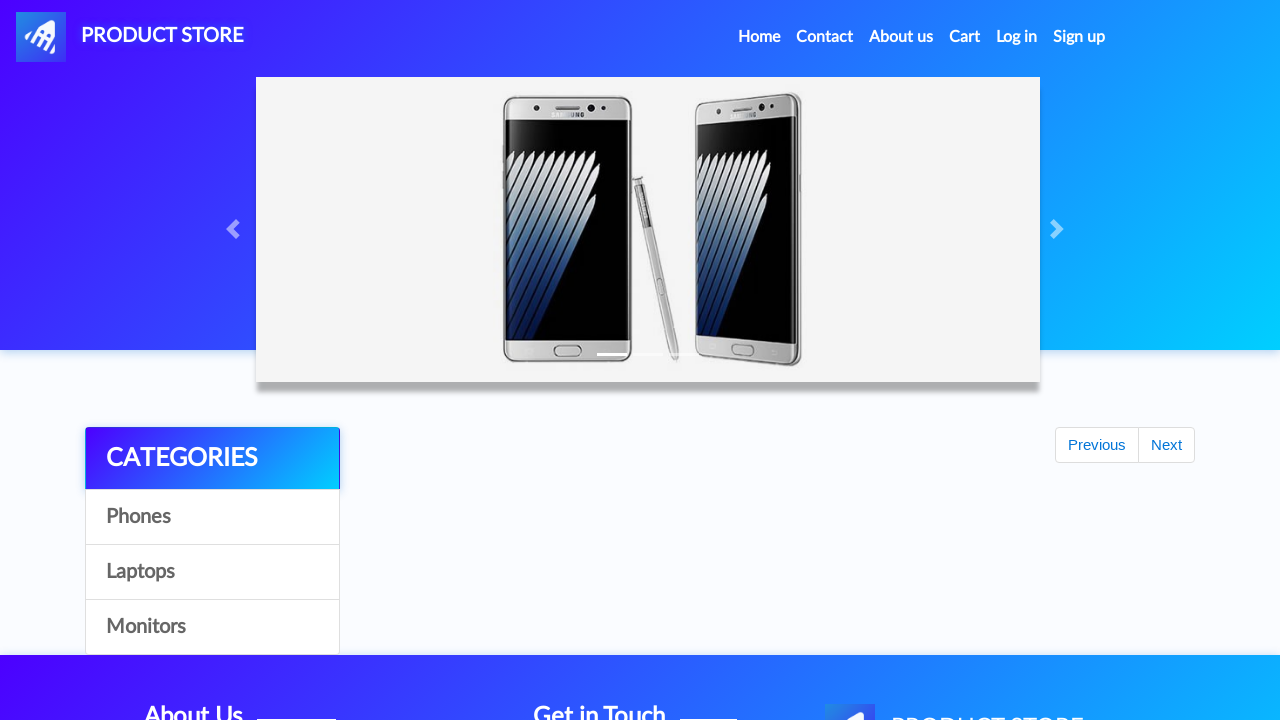

Home page loaded successfully
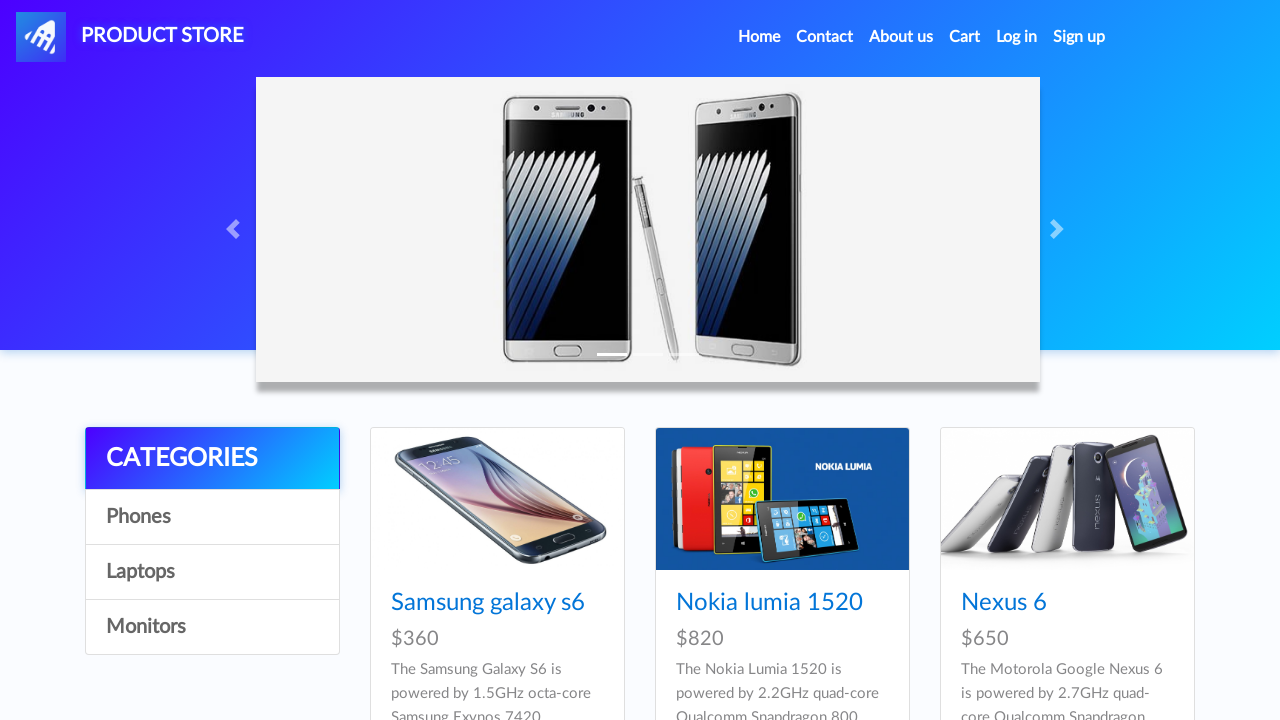

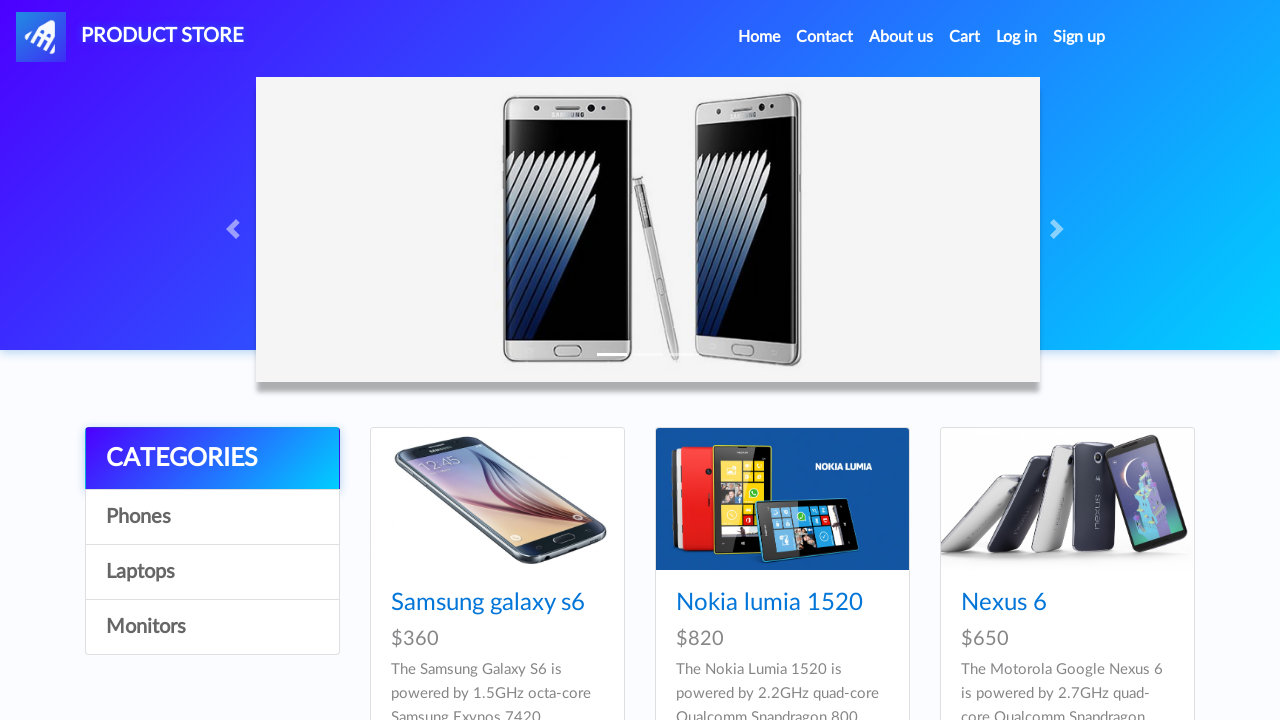